Tests adding a Samsung Galaxy S6 product to cart without being logged in, then navigates to the cart page to verify the product was added successfully.

Starting URL: https://www.demoblaze.com/

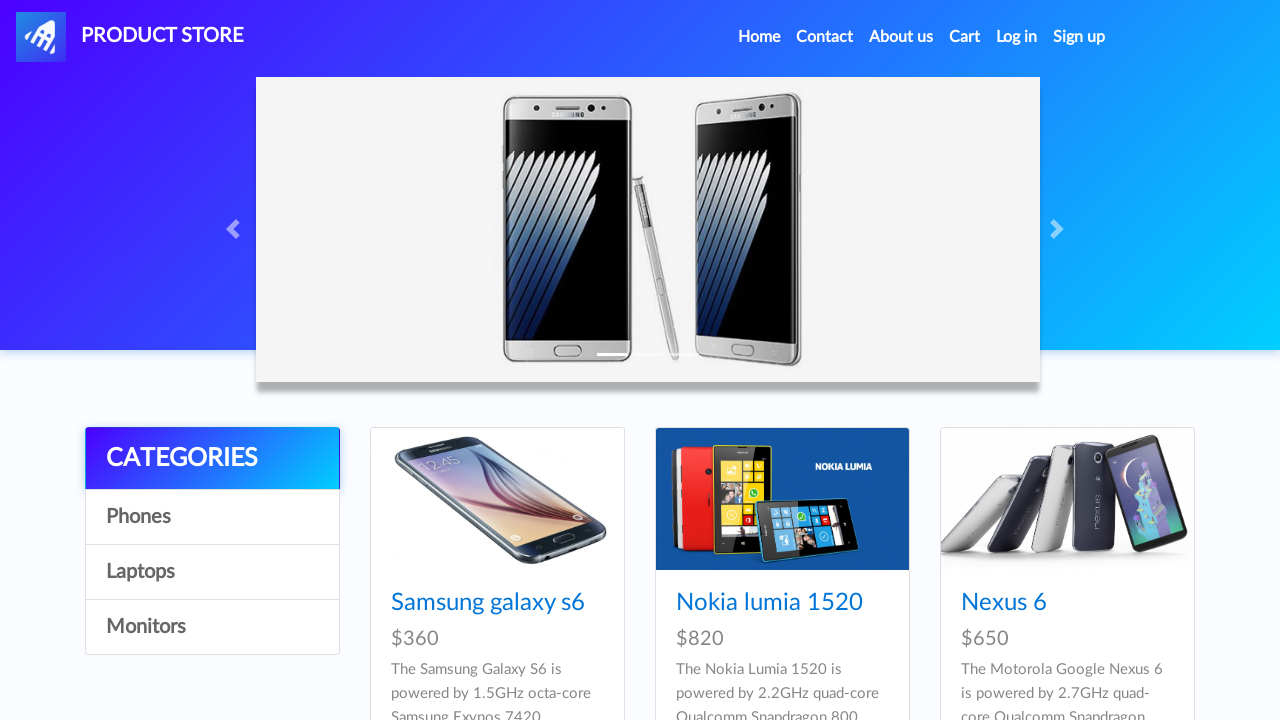

Clicked on Samsung galaxy s6 product link at (488, 603) on a:text('Samsung galaxy s6')
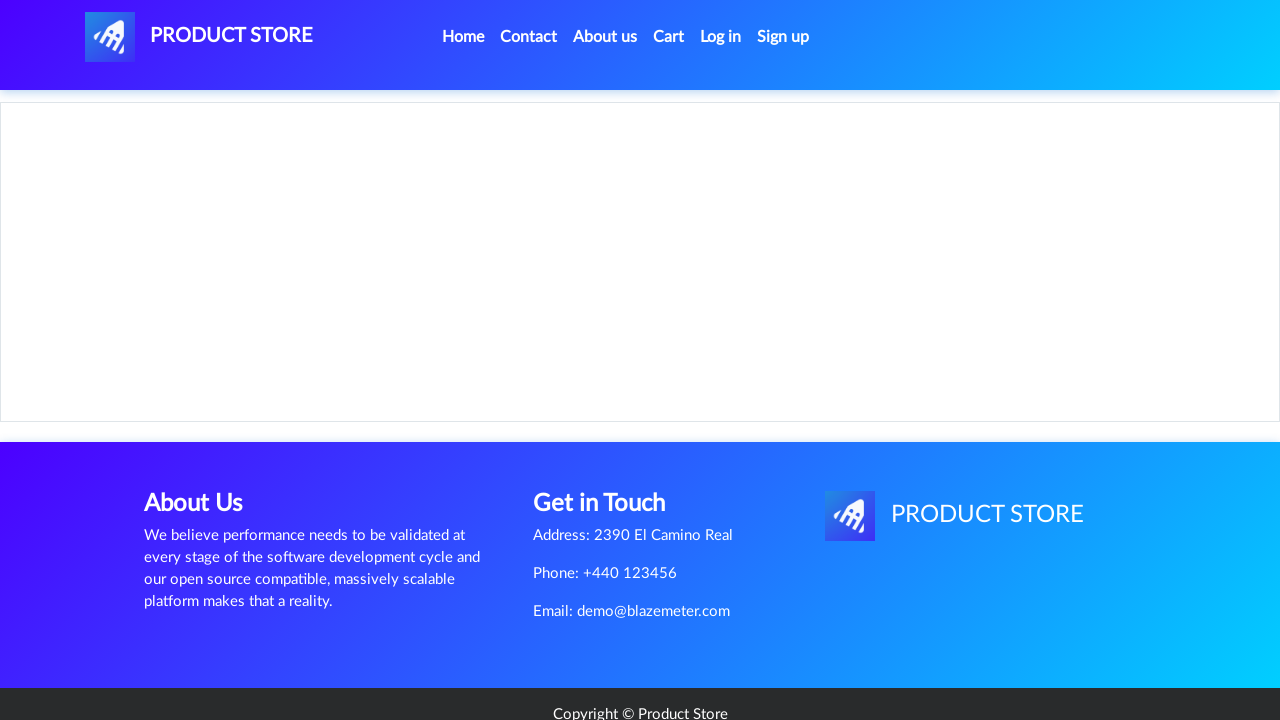

Product page loaded and product name is visible
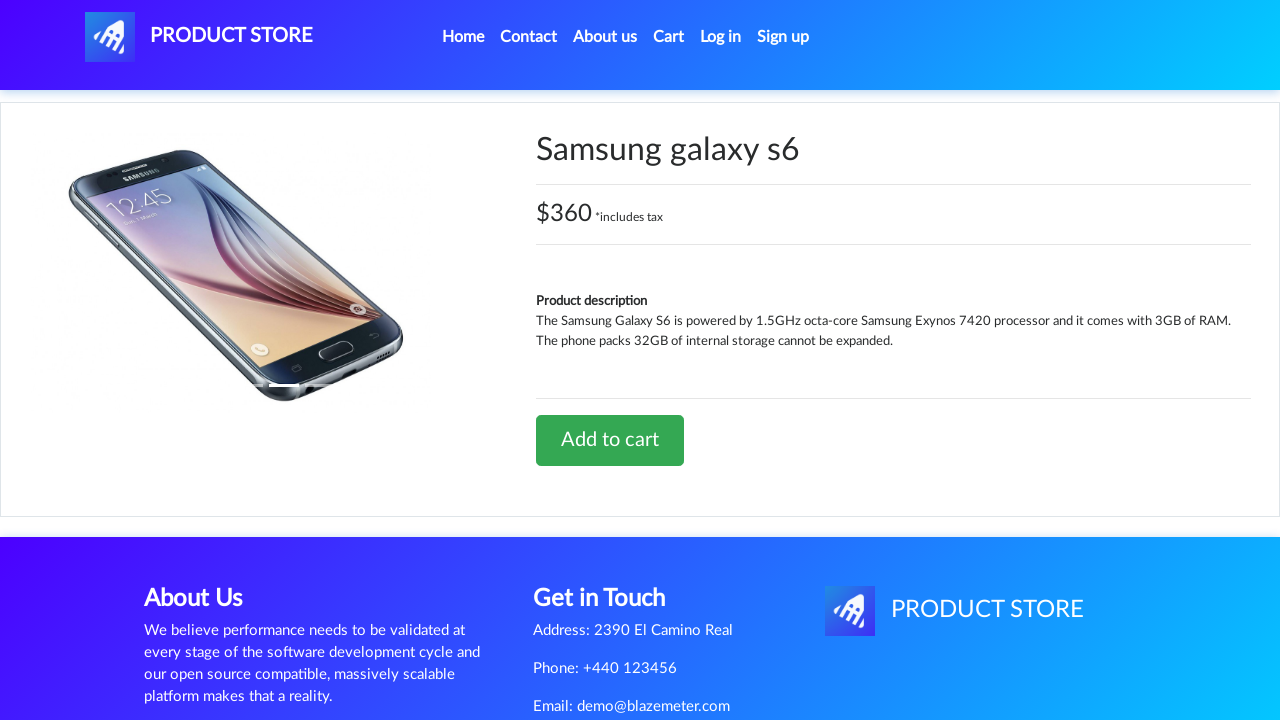

Clicked Add to cart button at (610, 440) on a:text('Add to cart')
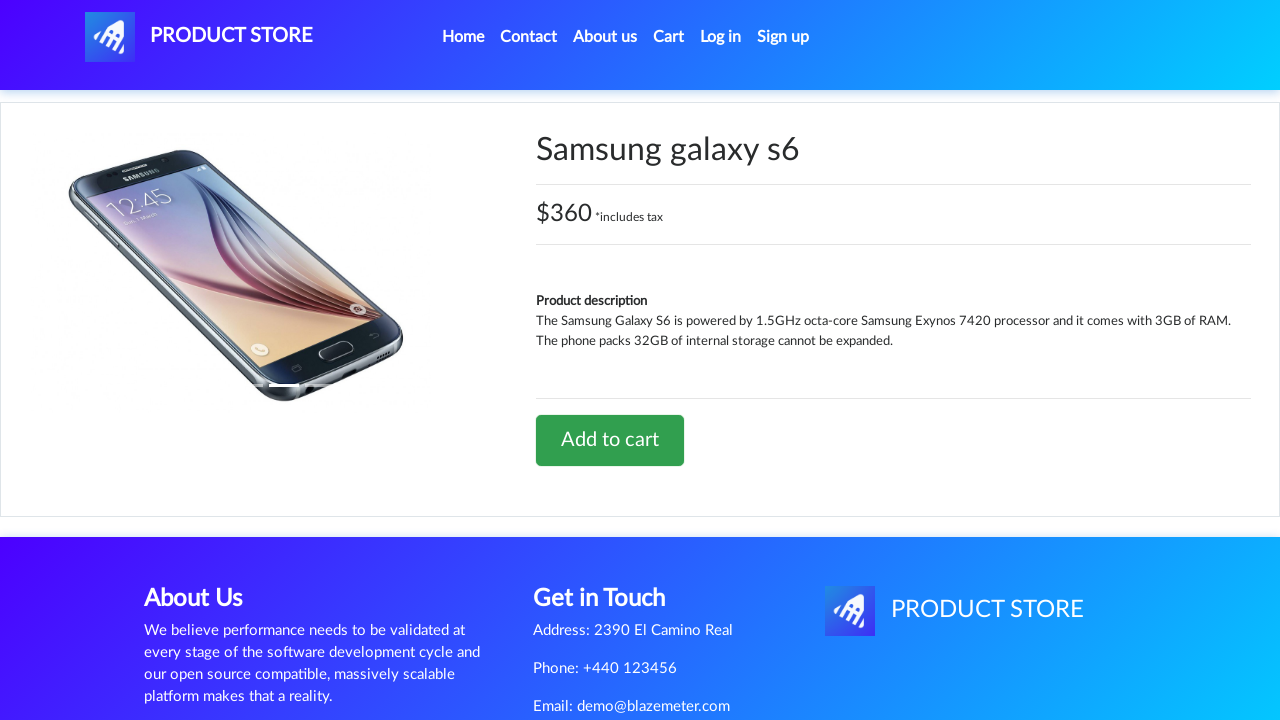

Set up dialog handler to dismiss alerts
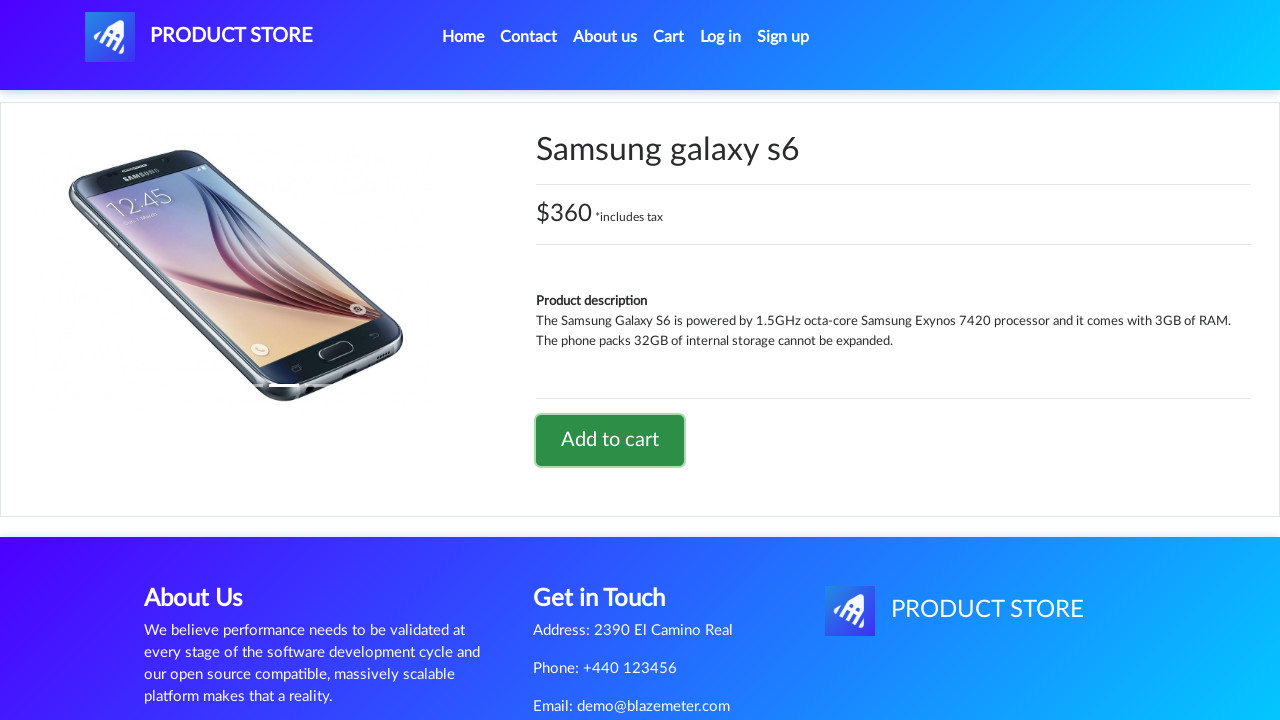

Waited 2 seconds for alert to appear and be dismissed
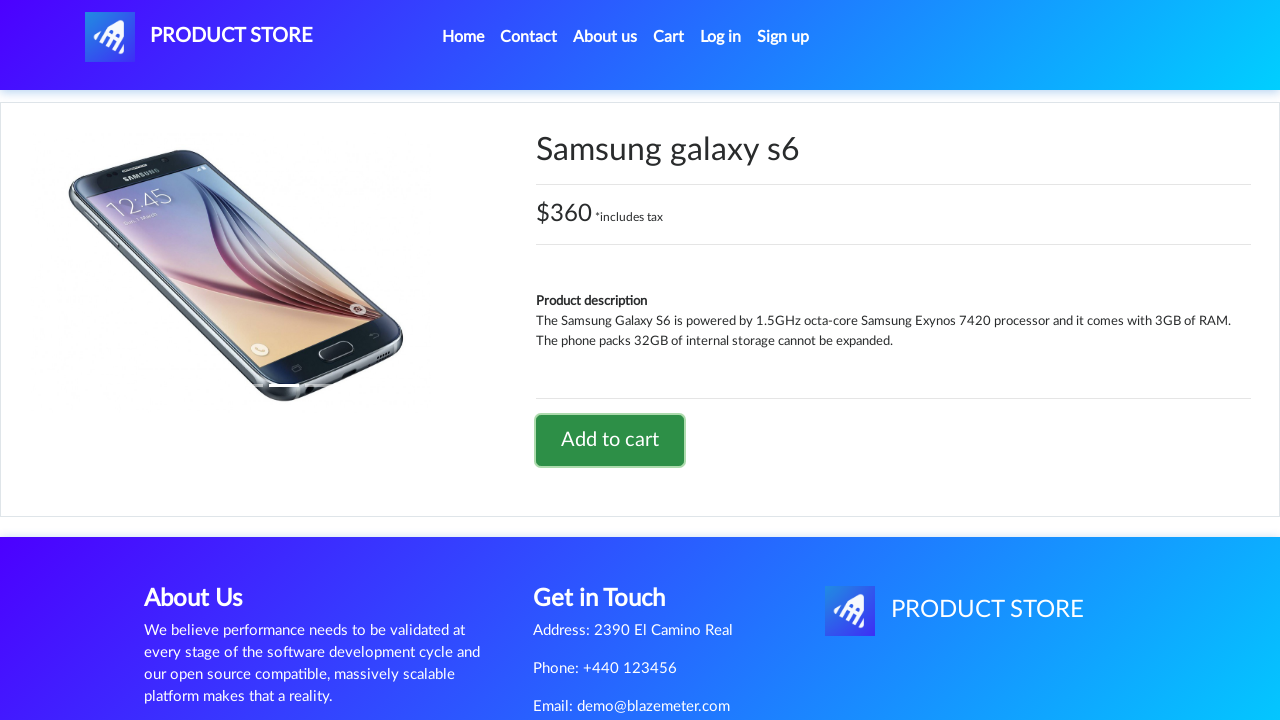

Refreshed the page
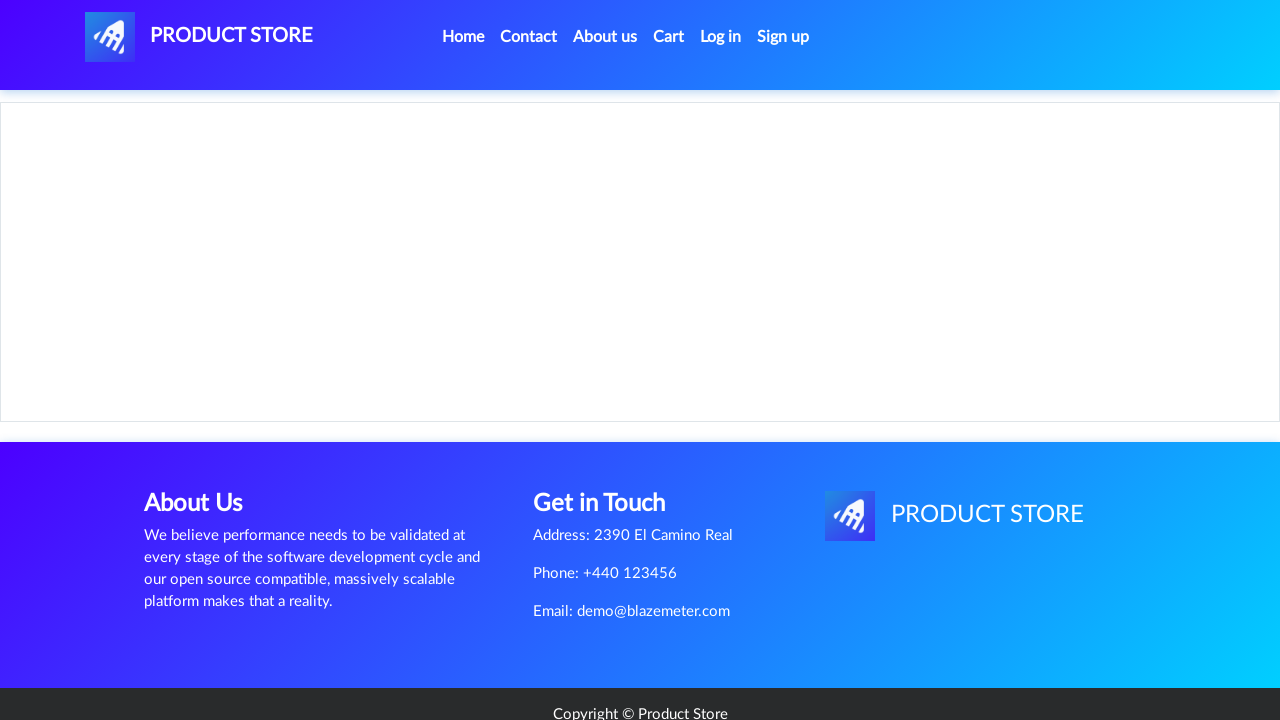

Clicked on cart link to navigate to cart page at (669, 37) on a#cartur
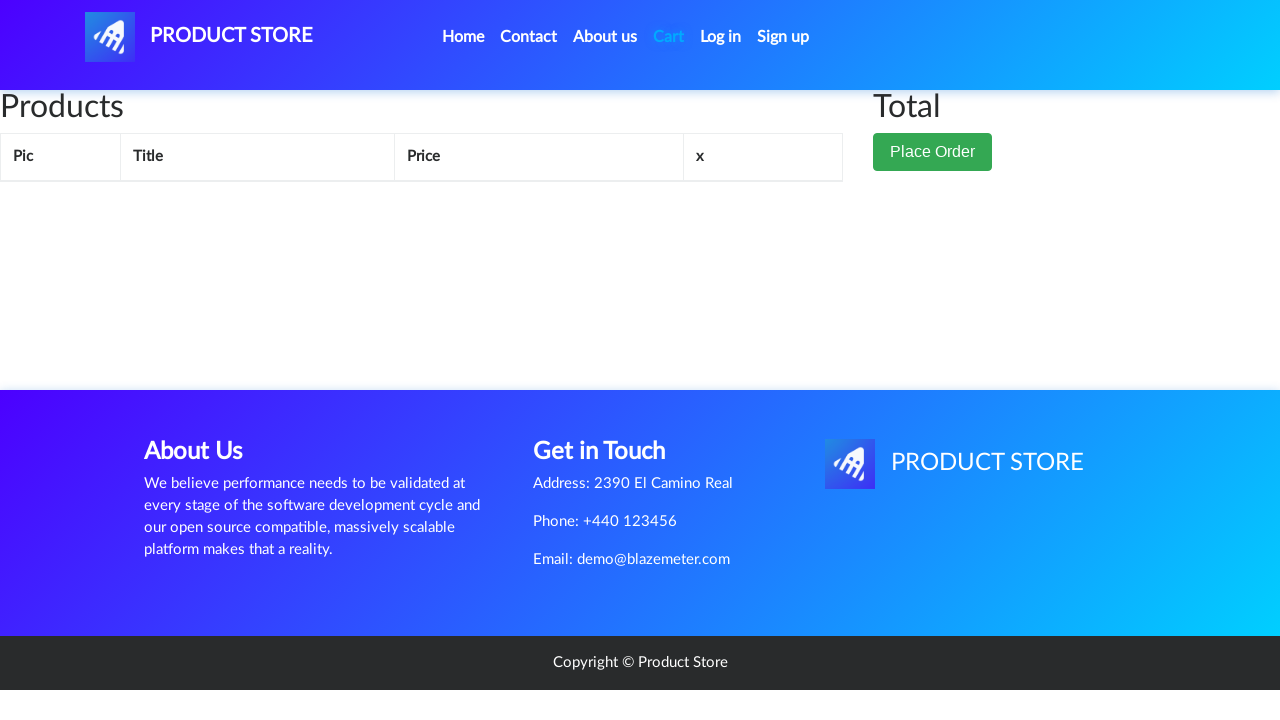

Cart page loaded and cart table is visible
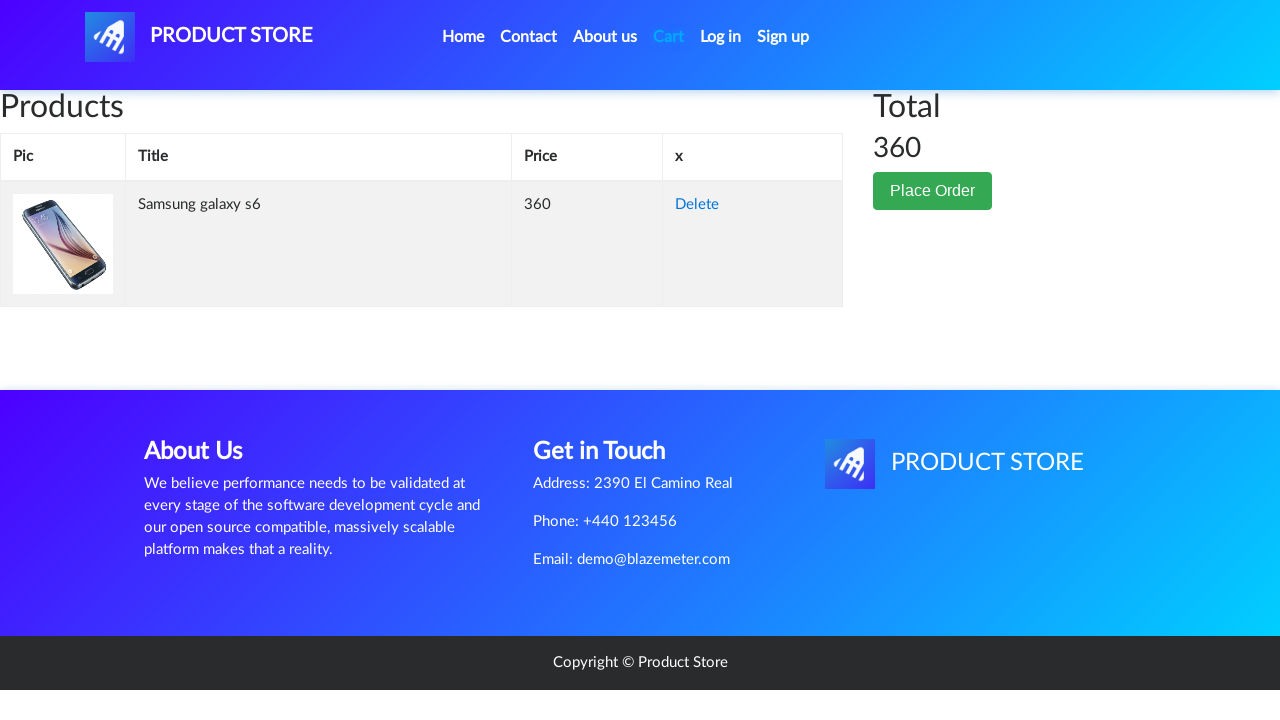

Verified Samsung galaxy s6 product is present in cart
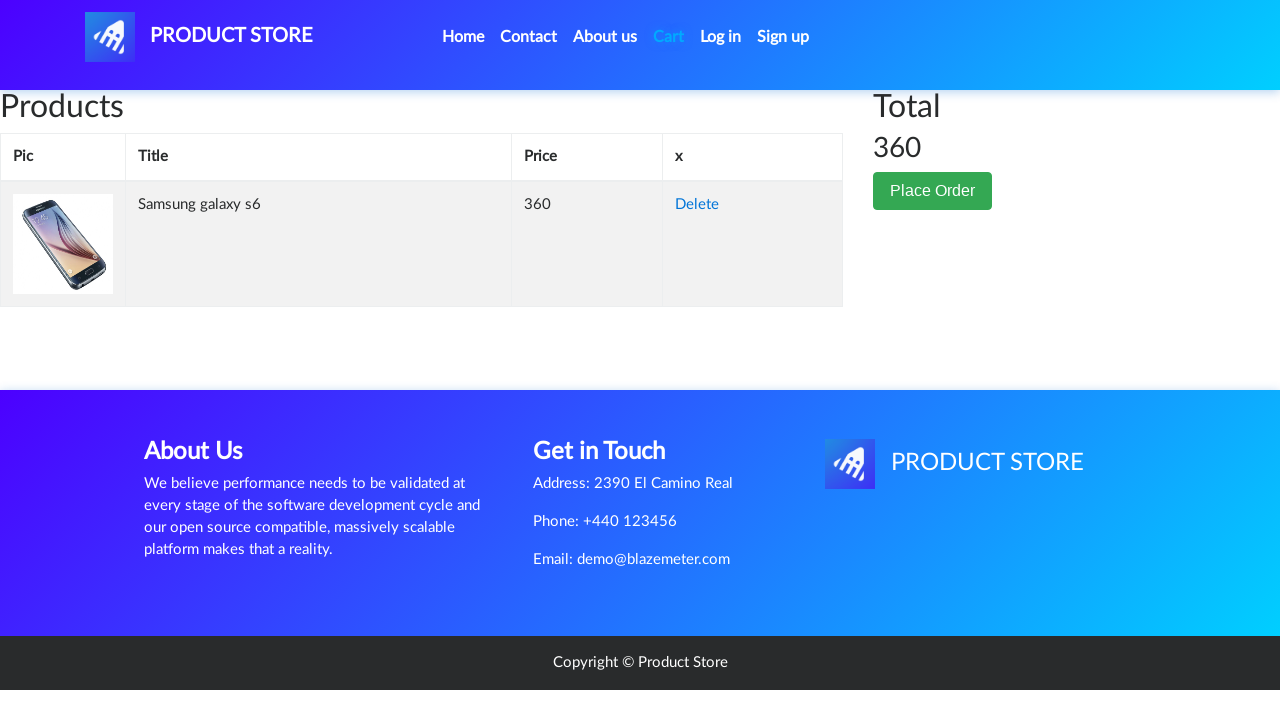

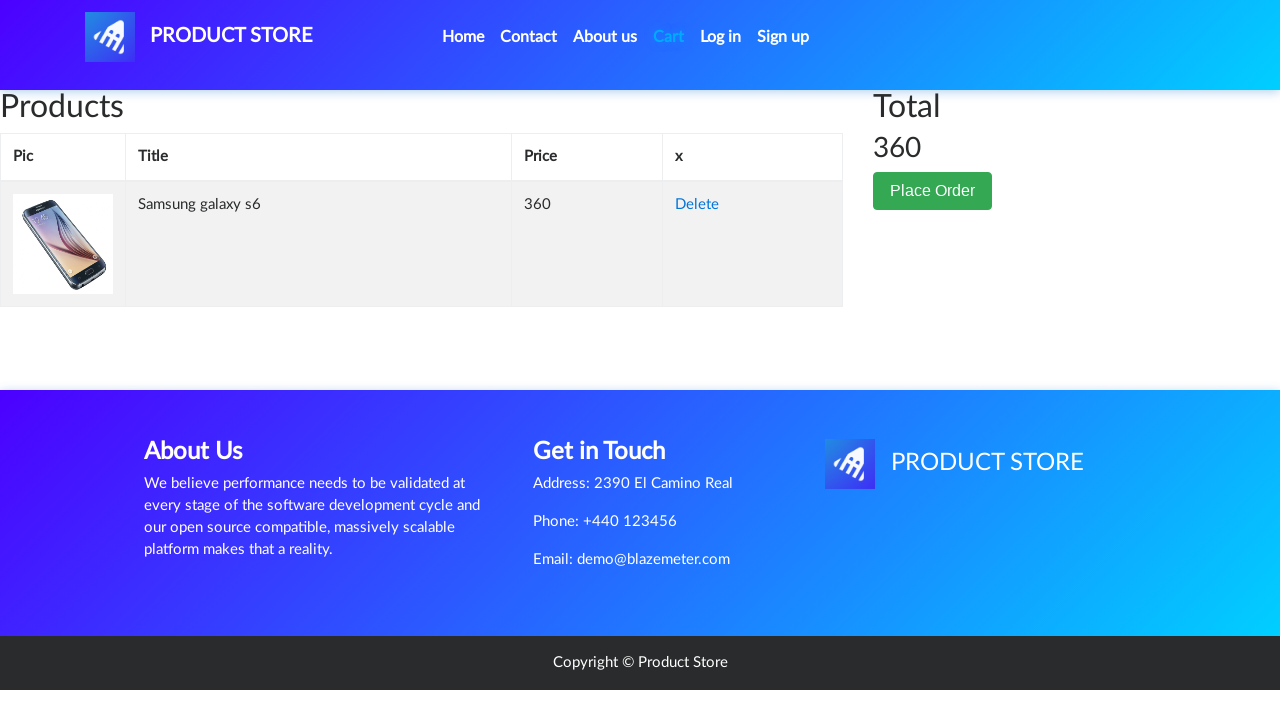